Tests file upload functionality on W3Schools by uploading a file to a file input element

Starting URL: https://www.w3schools.com/howto/howto_html_file_upload_button.asp

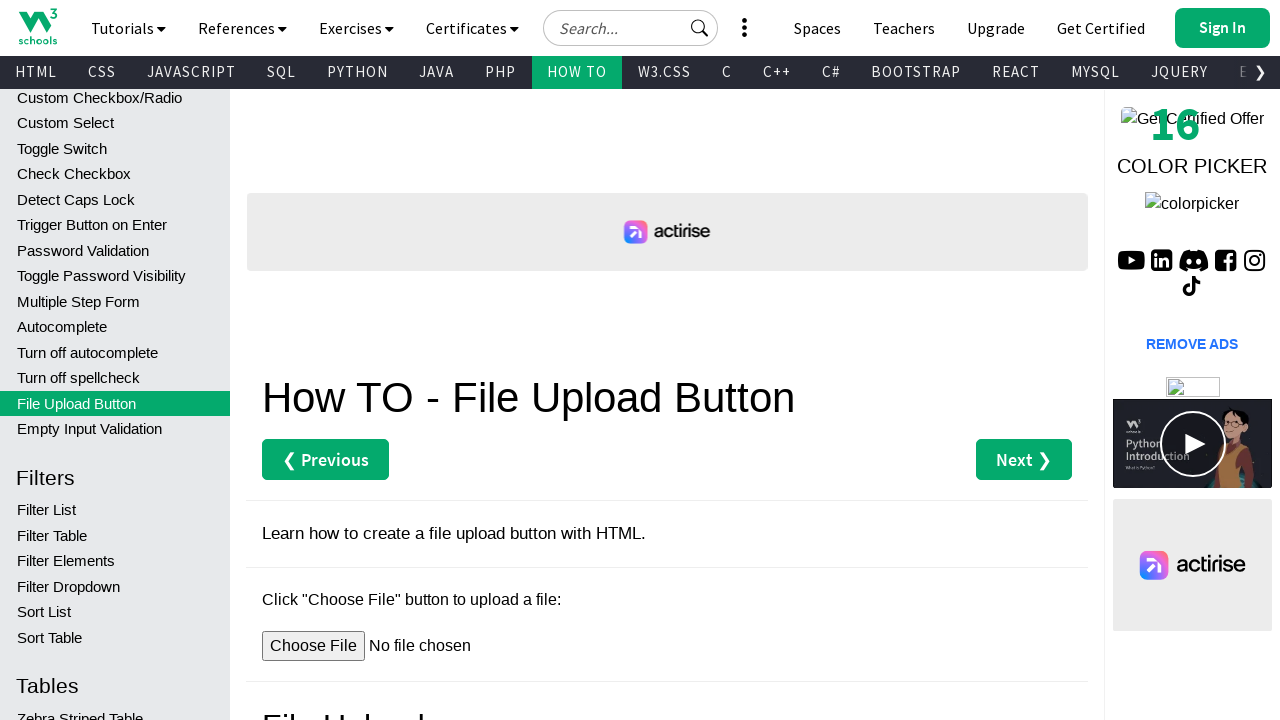

Created temporary test file for upload
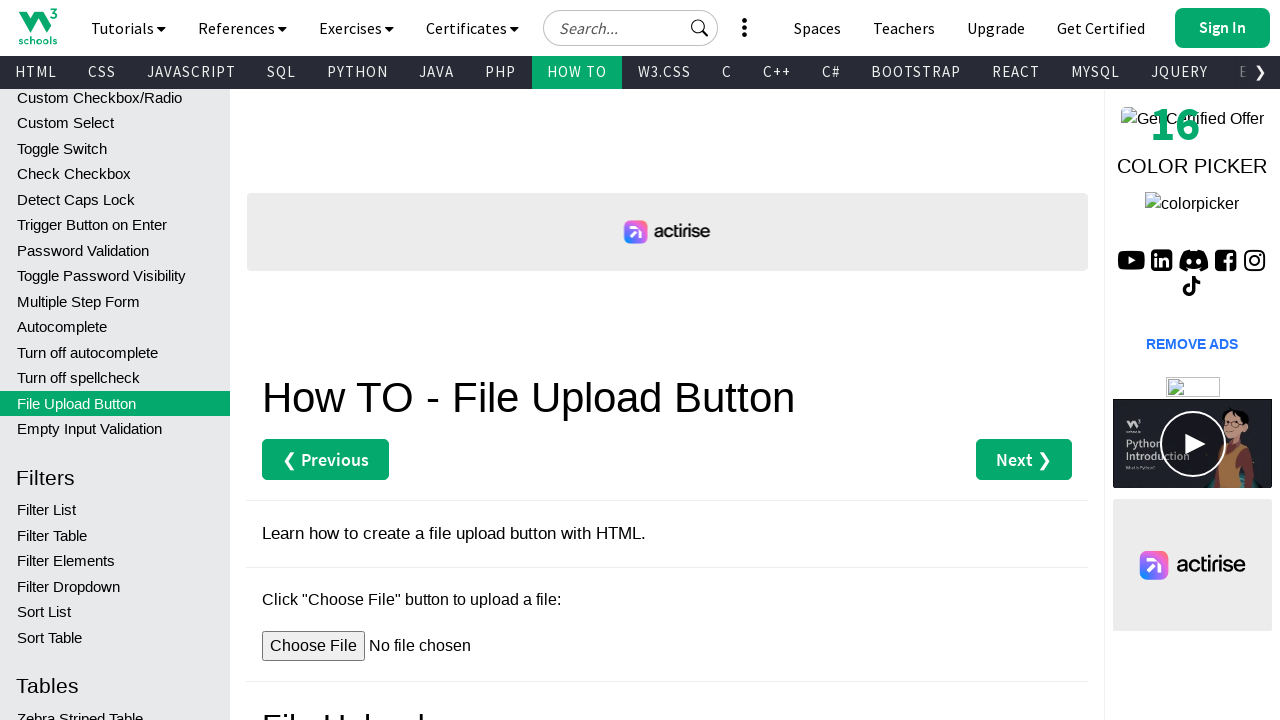

Uploaded file to file input element with id 'myFile'
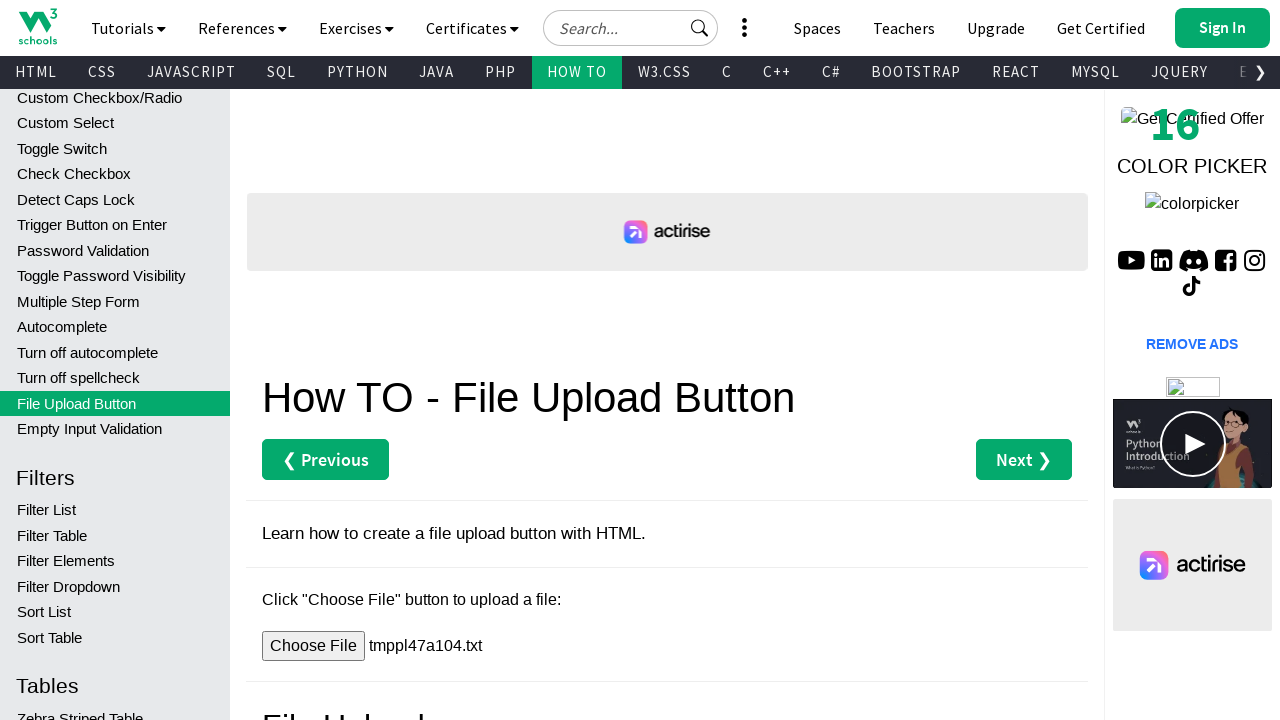

Cleaned up temporary file
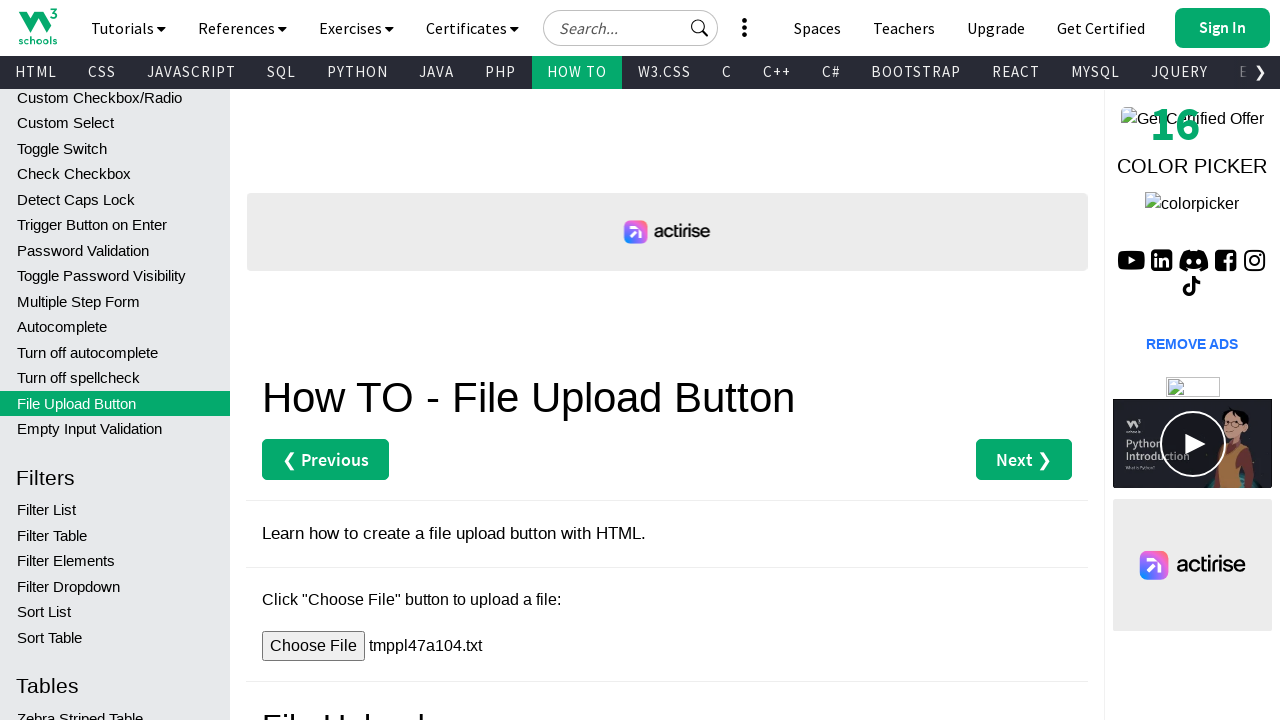

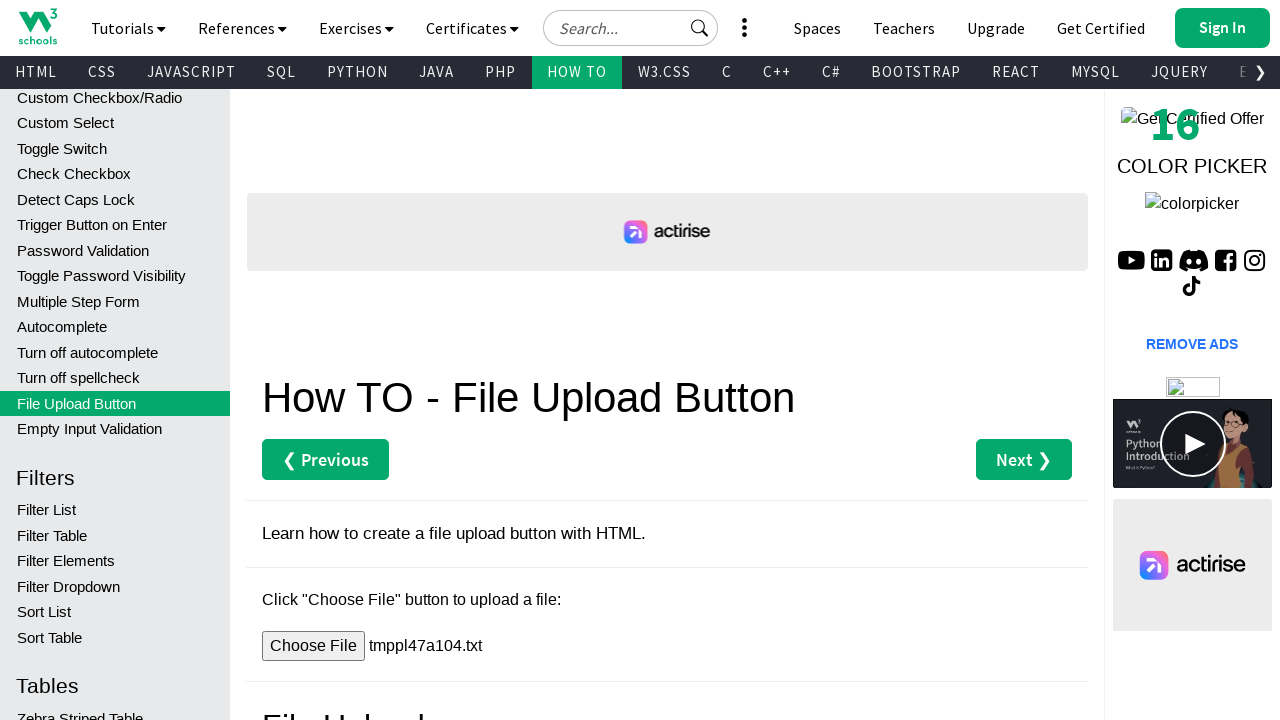